Tests action class operations including drag and drop functionality and filling multiple form fields in sequence.

Starting URL: https://testautomationpractice.blogspot.com/

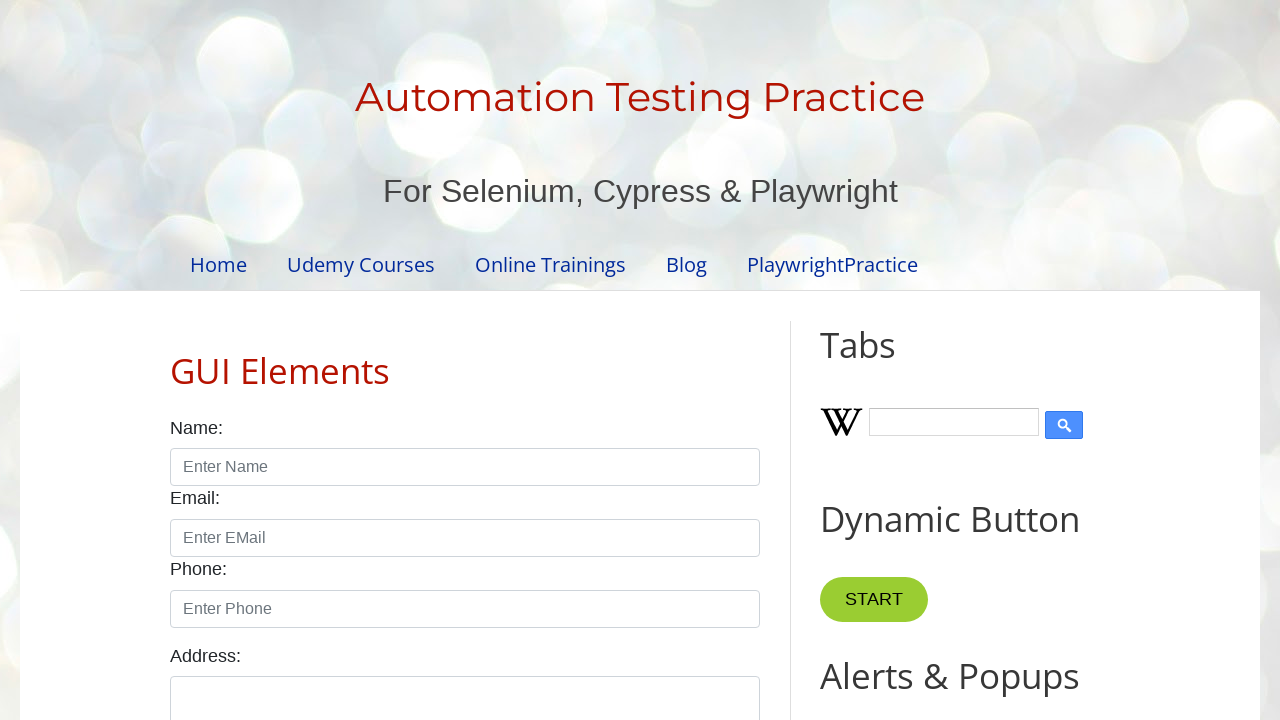

Performed drag and drop operation from draggable to droppable element at (1015, 386)
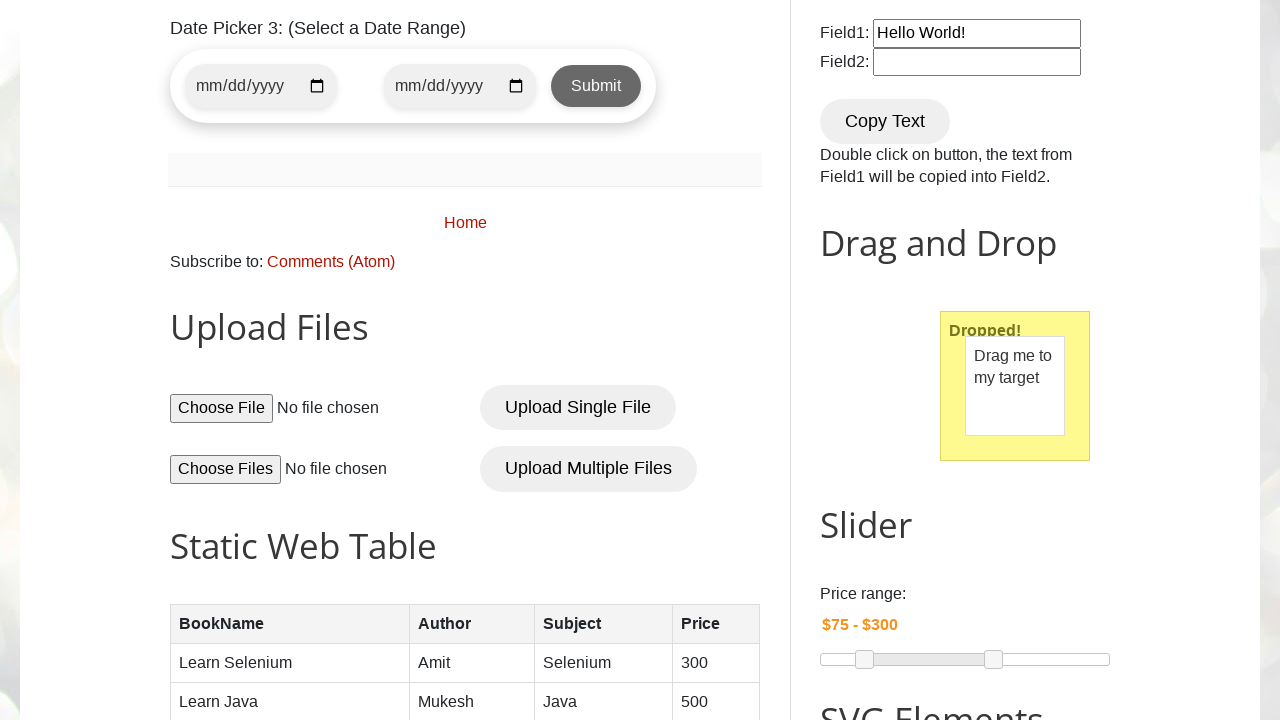

Clicked on name field at (465, 360) on #name
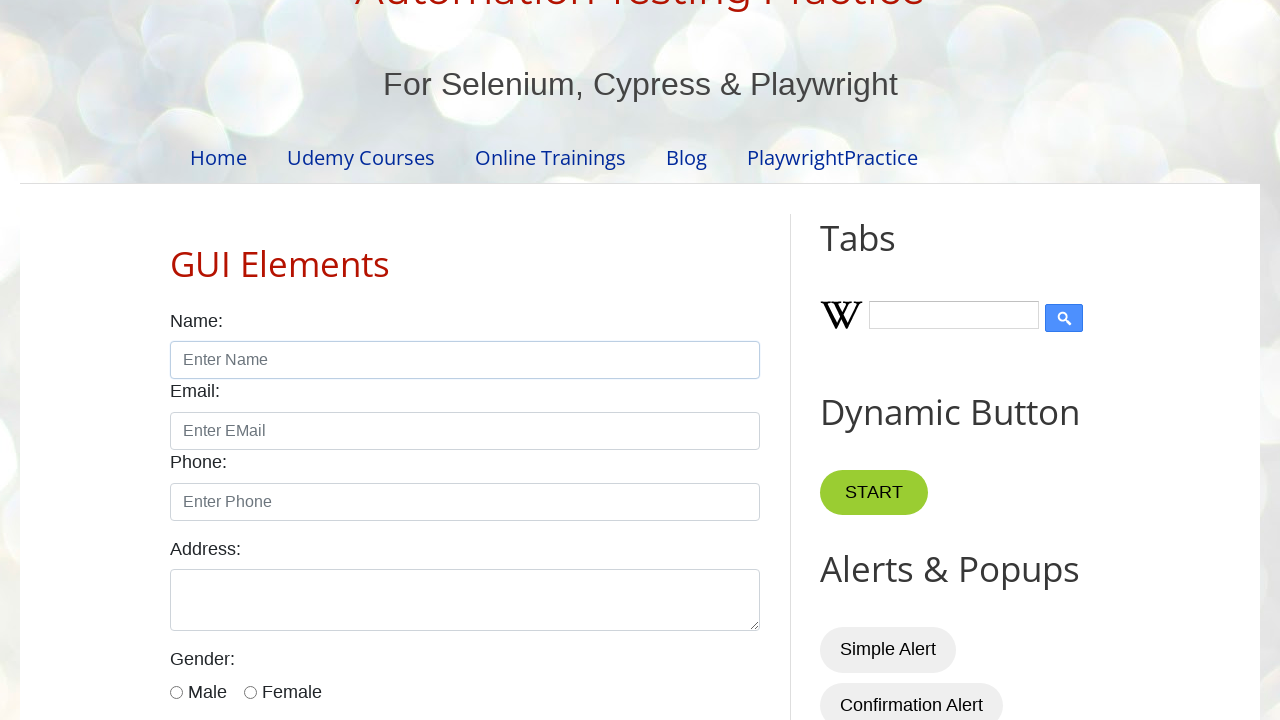

Filled name field with 'Izhar' on #name
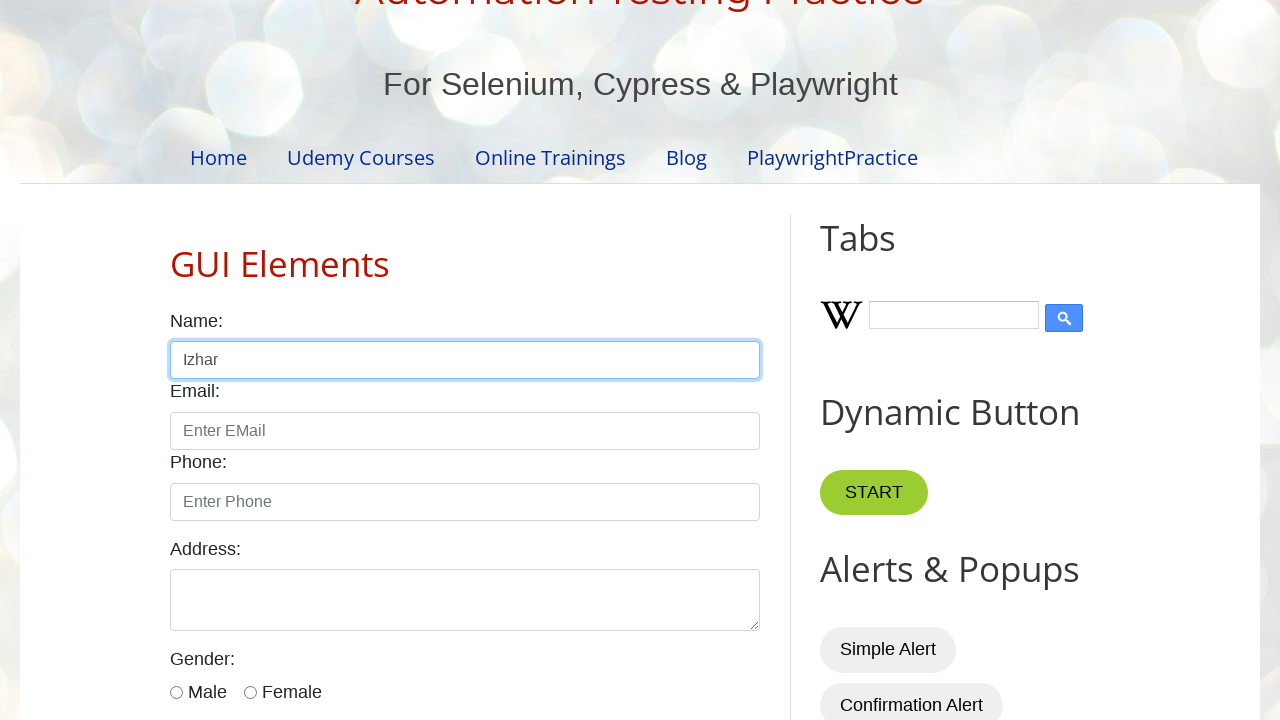

Pressed Tab key to move to next field on #name
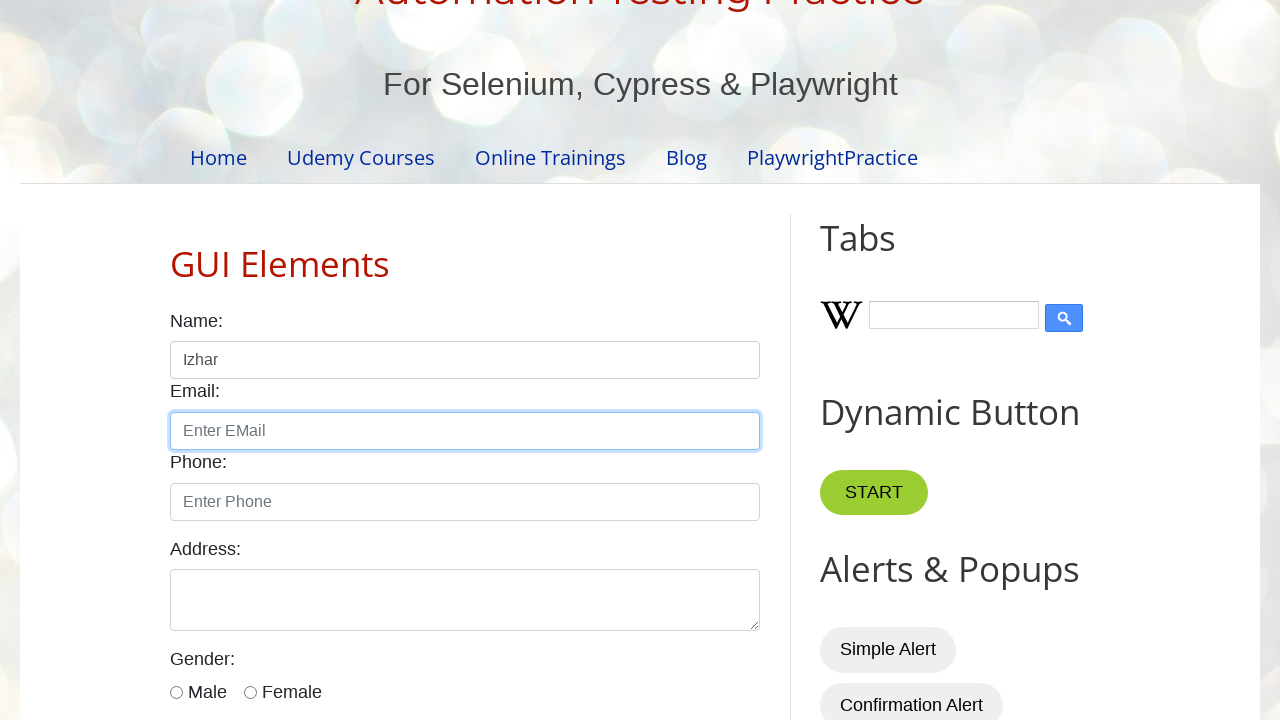

Filled email field with 'izhar123@gmail.com' on #email
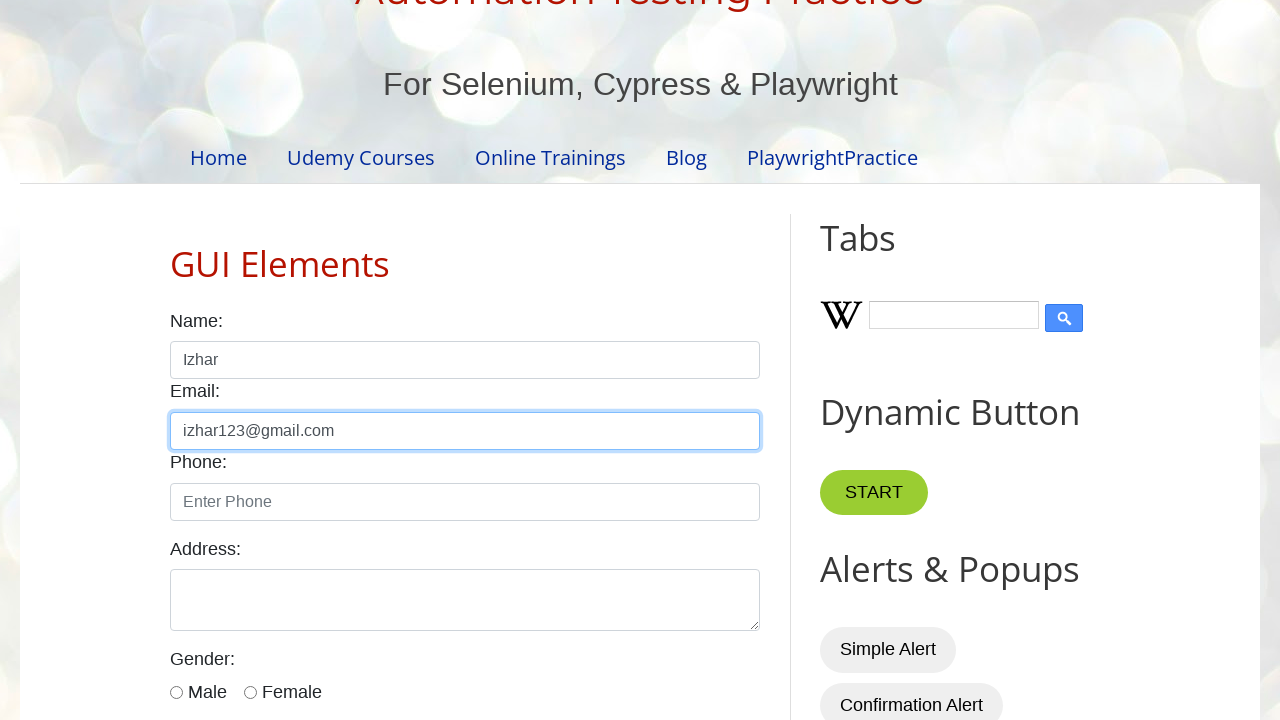

Pressed Tab key to move to phone field on #email
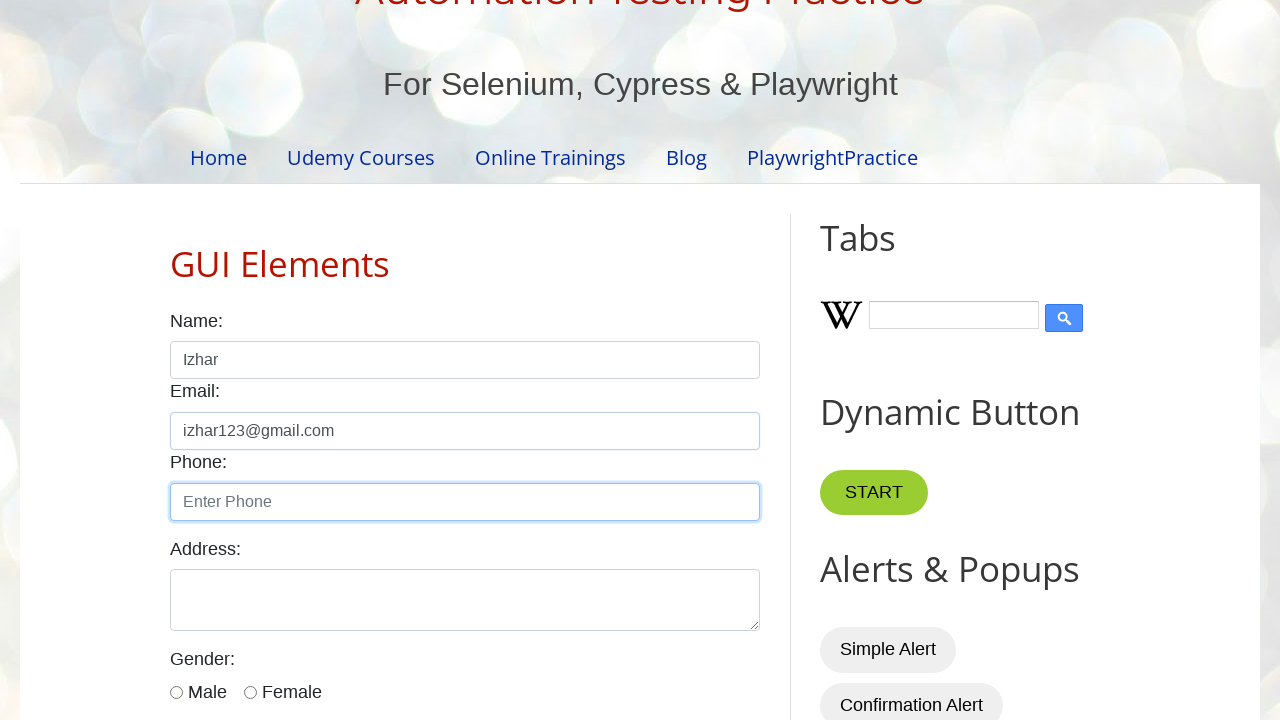

Filled phone field with '8708198660' on #phone
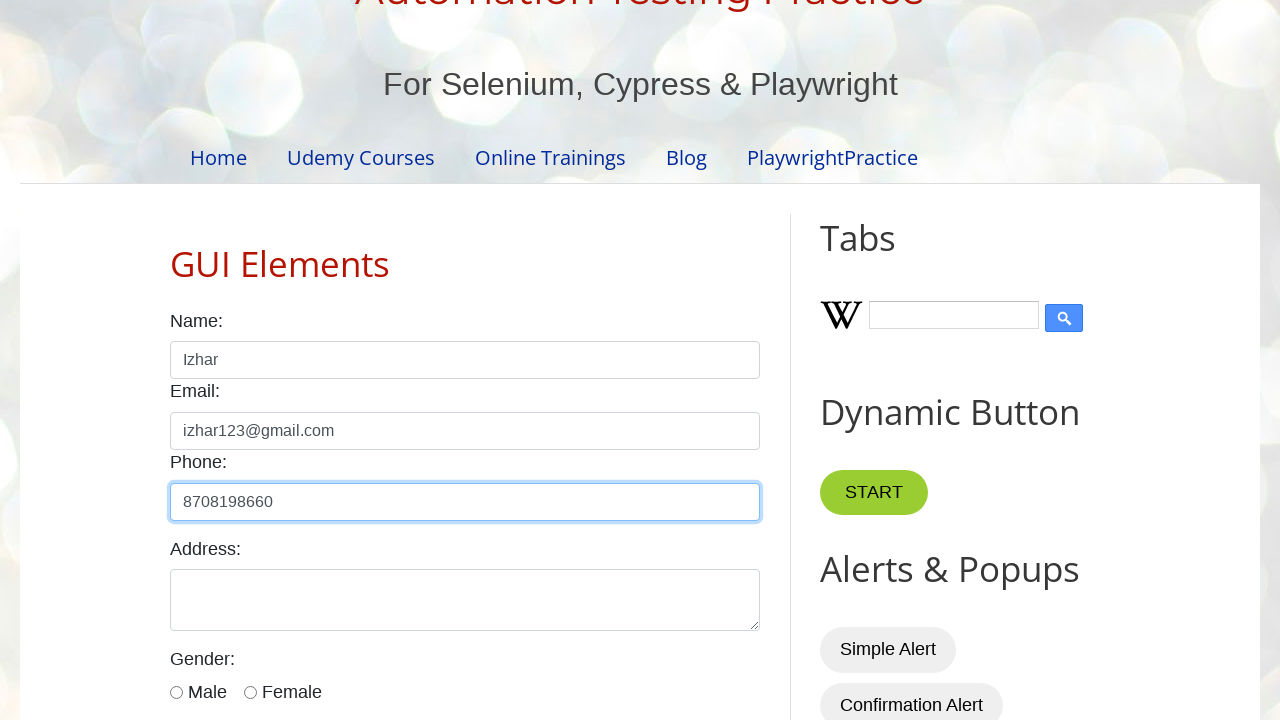

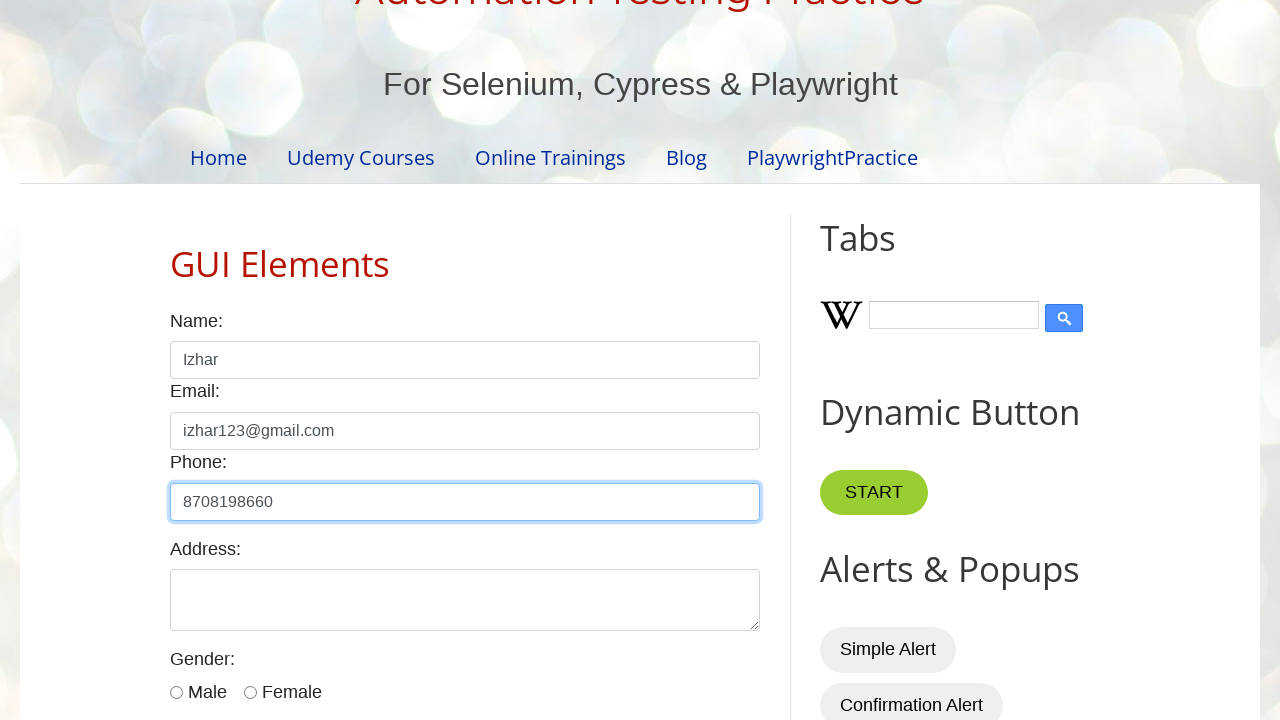